Tests interacting with a multi-select dropdown by selecting multiple options using different selection methods (index, visible text, value) and then deselecting all

Starting URL: https://omayo.blogspot.com/

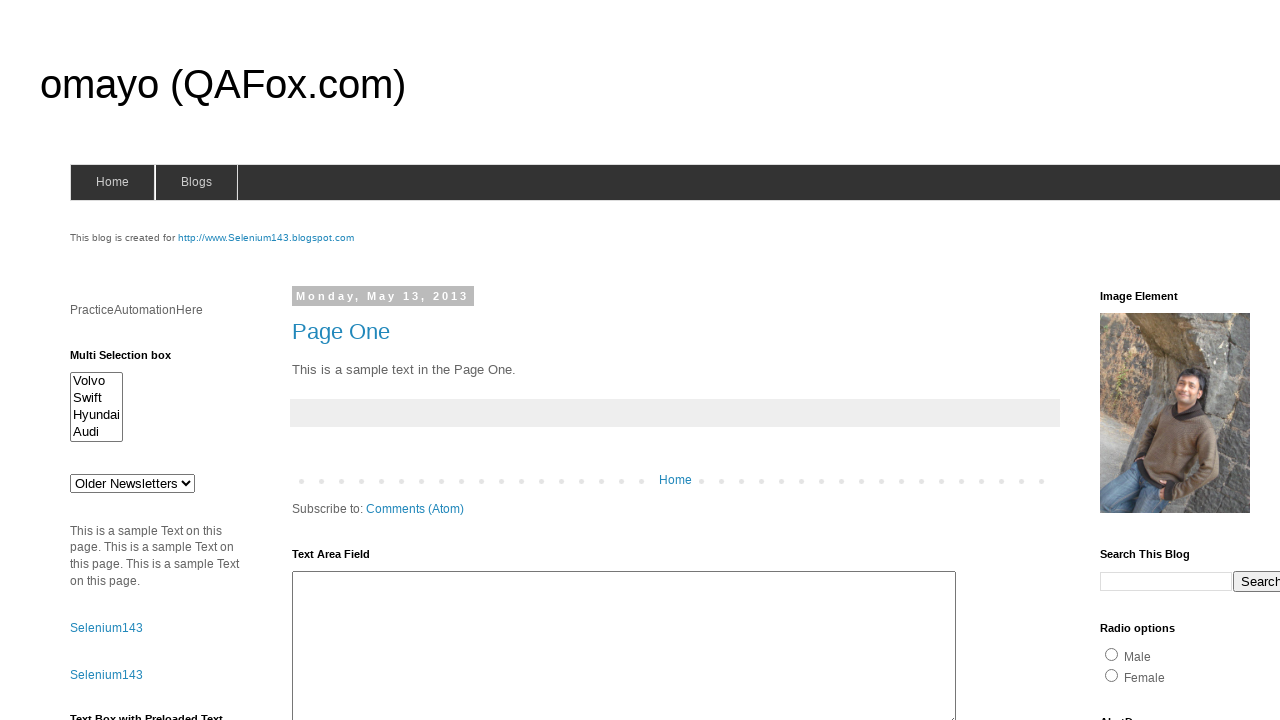

Selected first option (index 0) from multi-select dropdown on #multiselect1
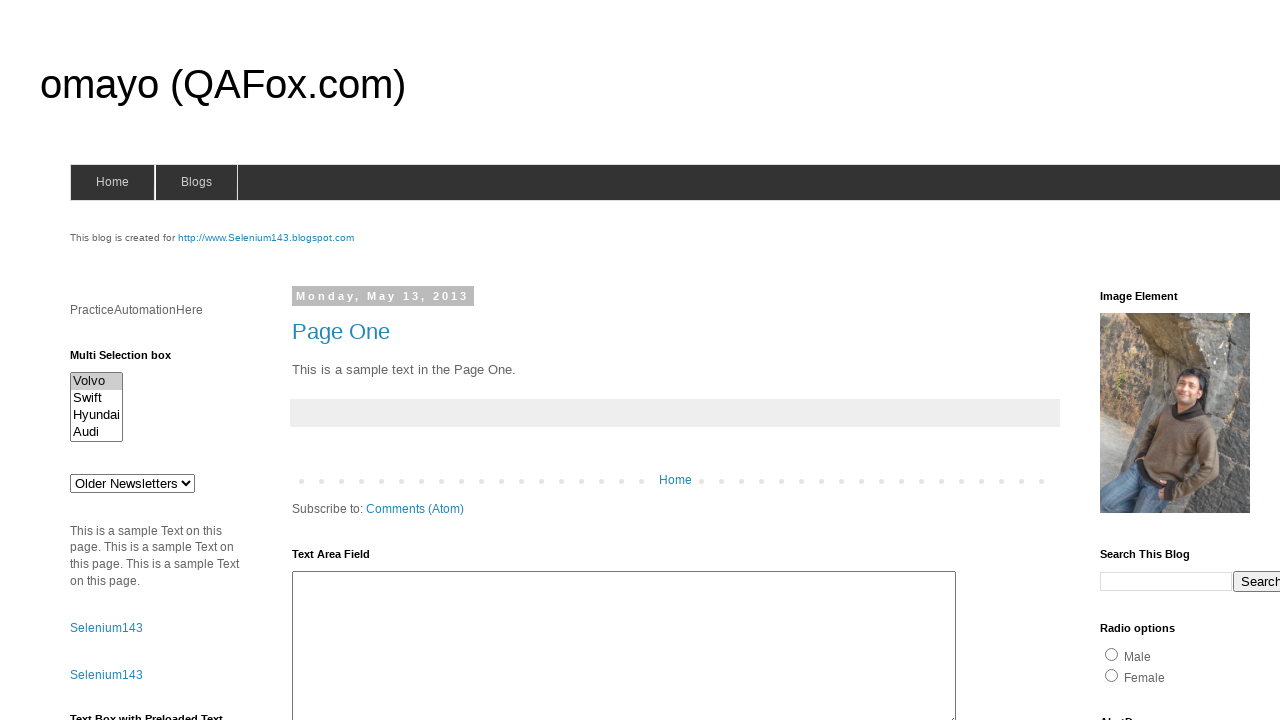

Selected 'Audi' by visible text from multi-select dropdown on #multiselect1
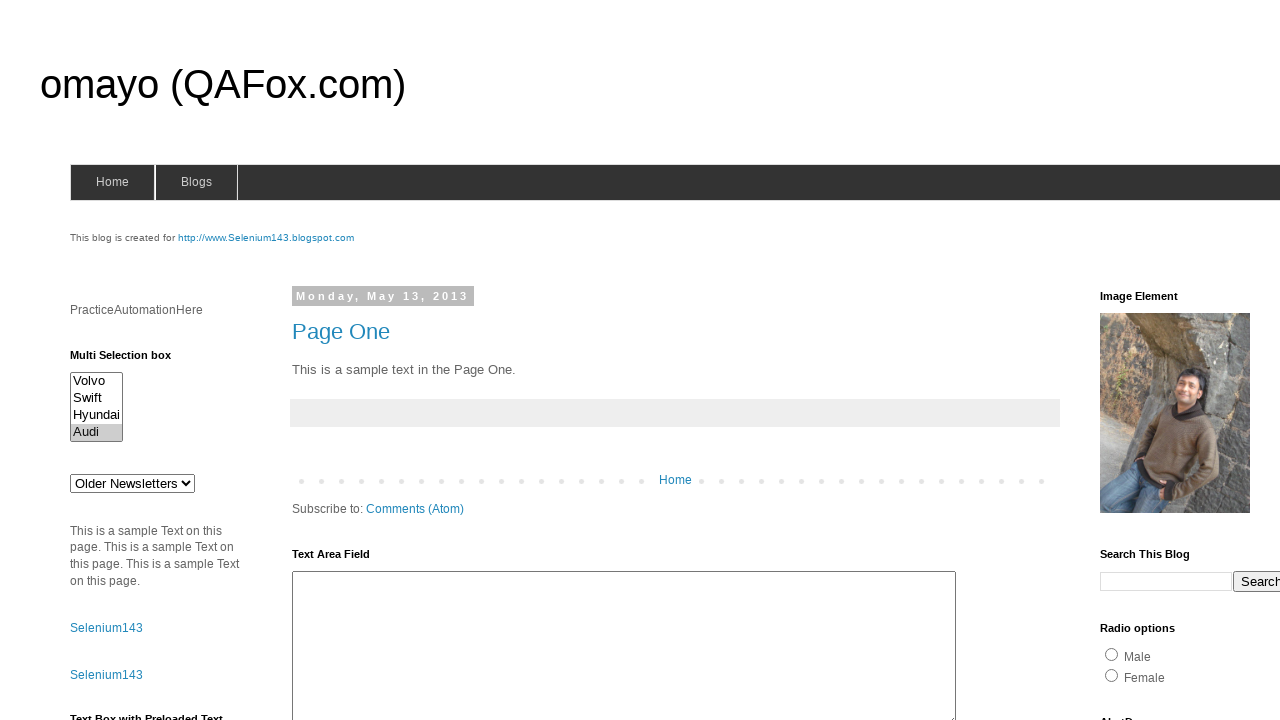

Selected option with value 'swiftx' from multi-select dropdown on #multiselect1
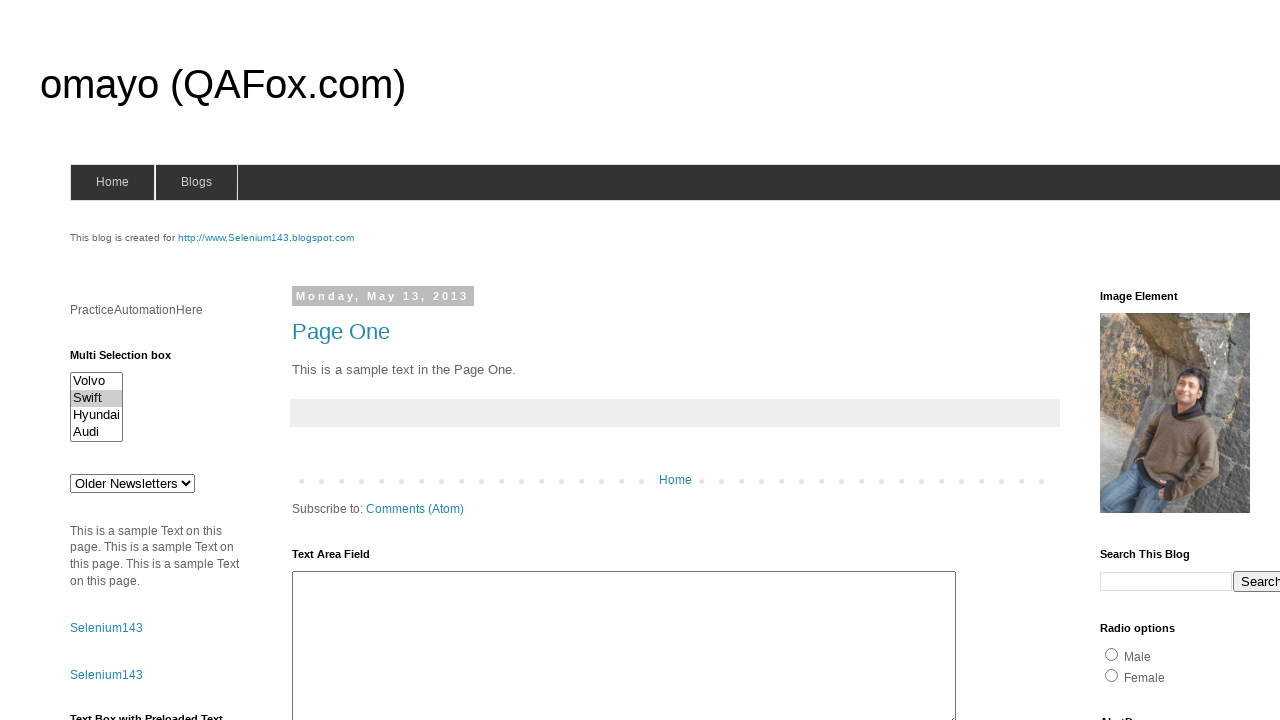

Waited 1 second before deselecting all options
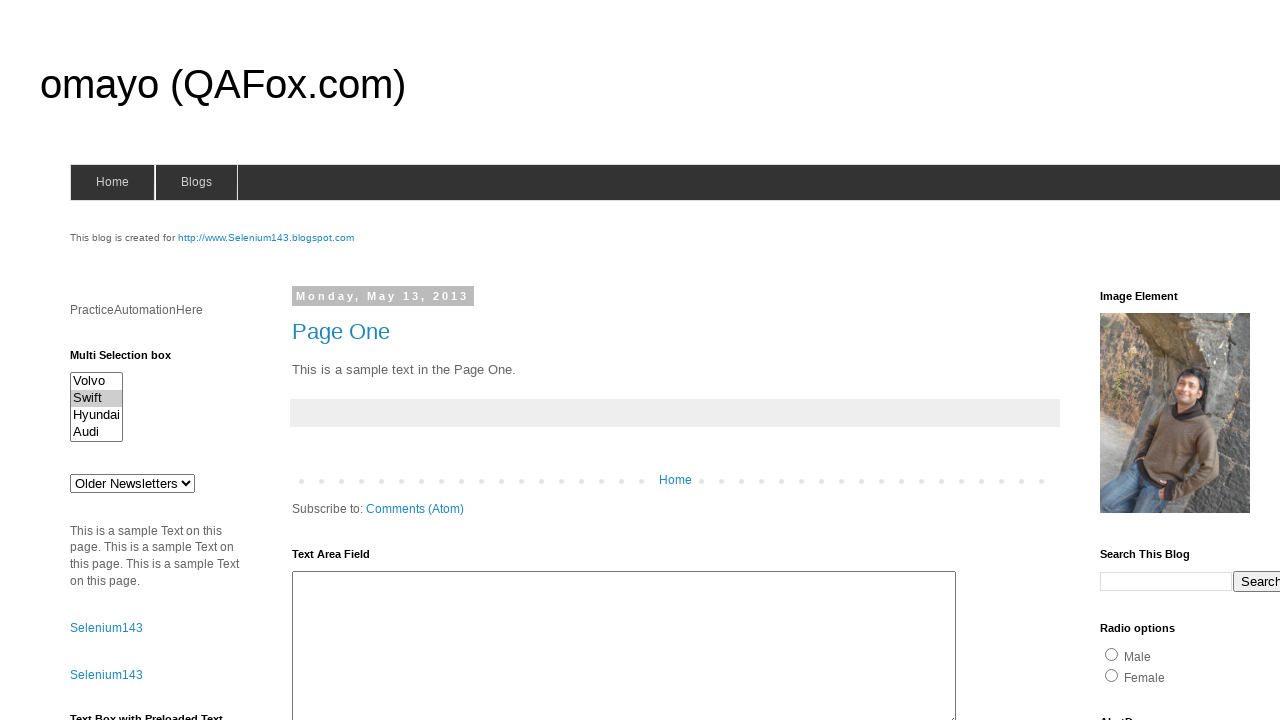

Deselected all options from multi-select dropdown
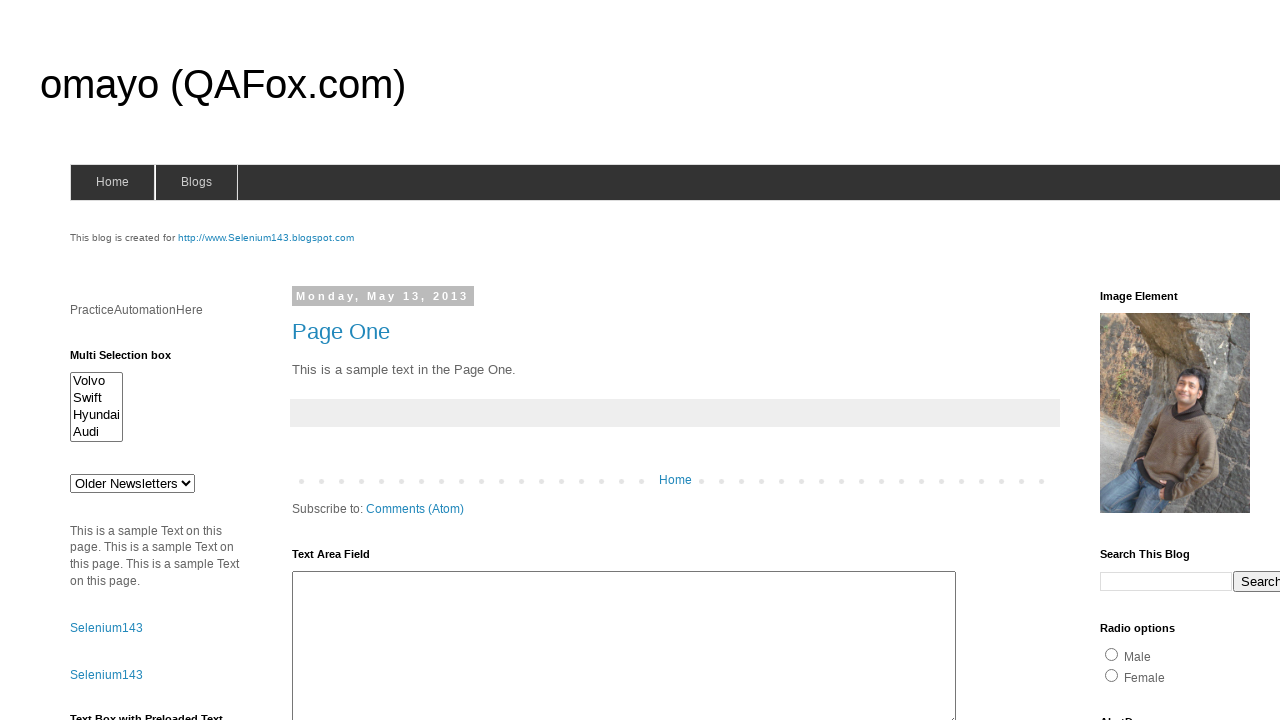

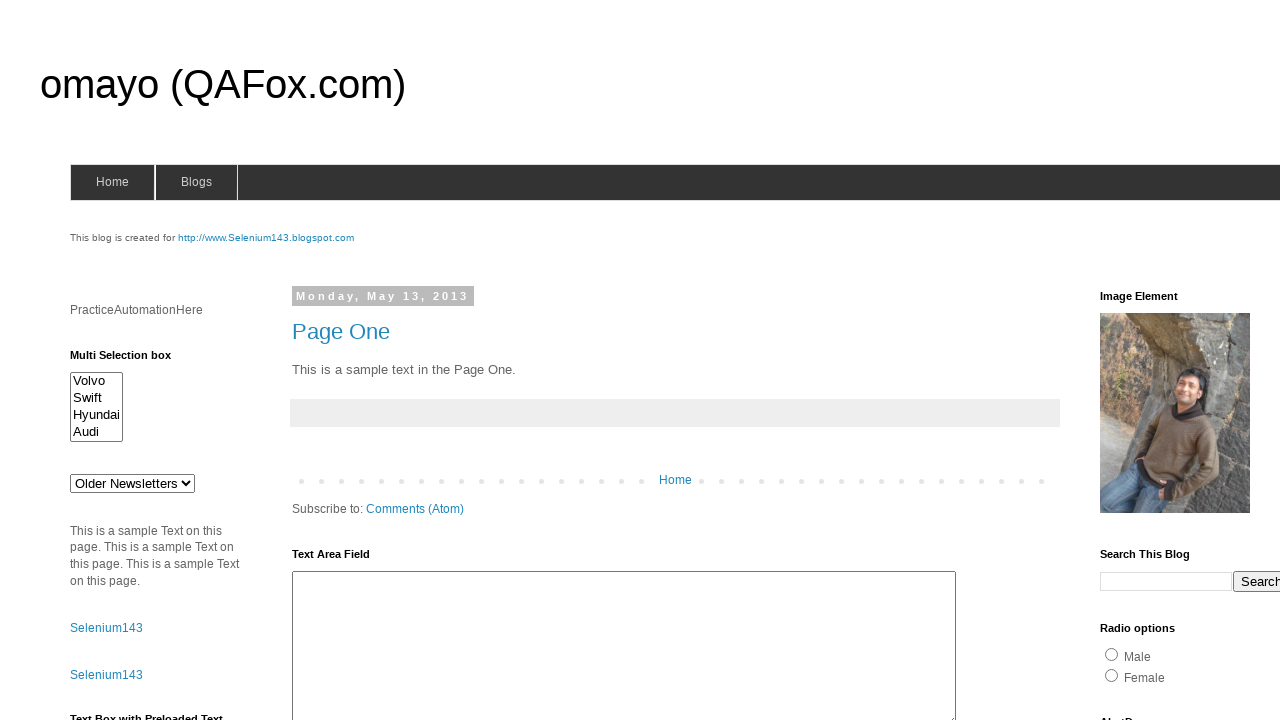